Tests adding Galaxy S7 to cart by navigating to Phones category, selecting the fourth phone, and clicking add to cart

Starting URL: https://www.demoblaze.com/

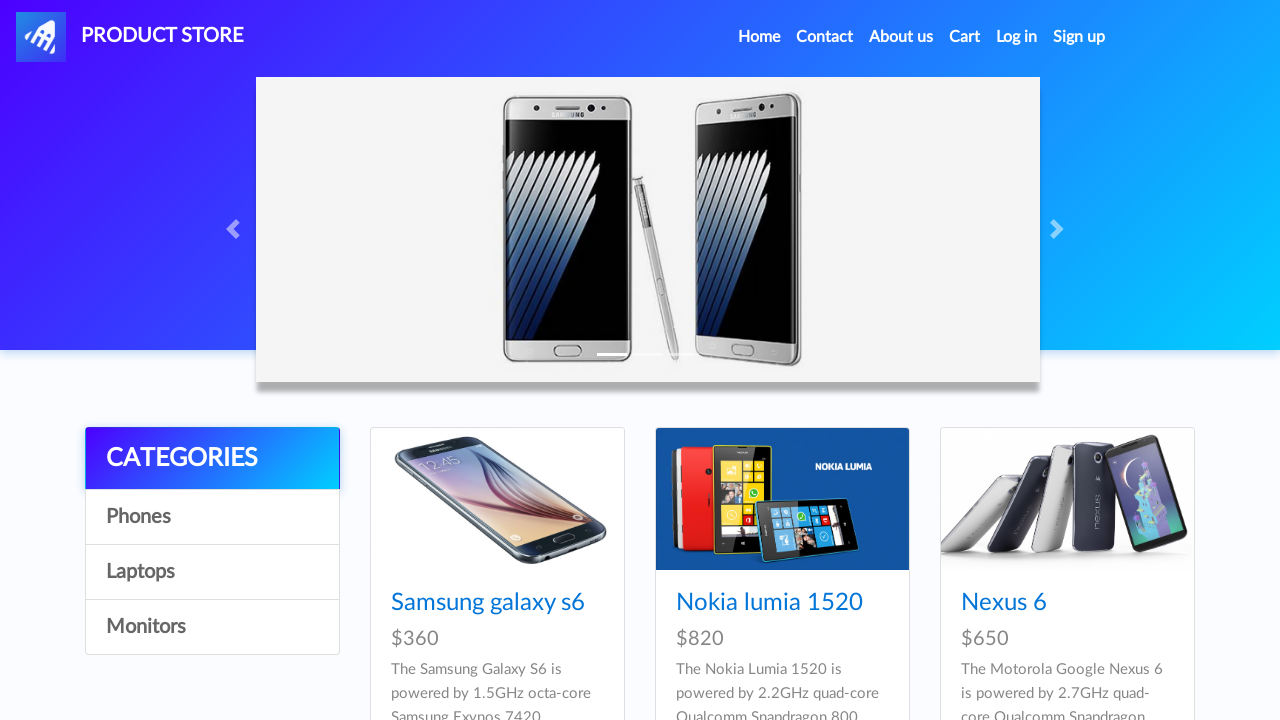

Clicked on the Phones category at (212, 517) on #itemc
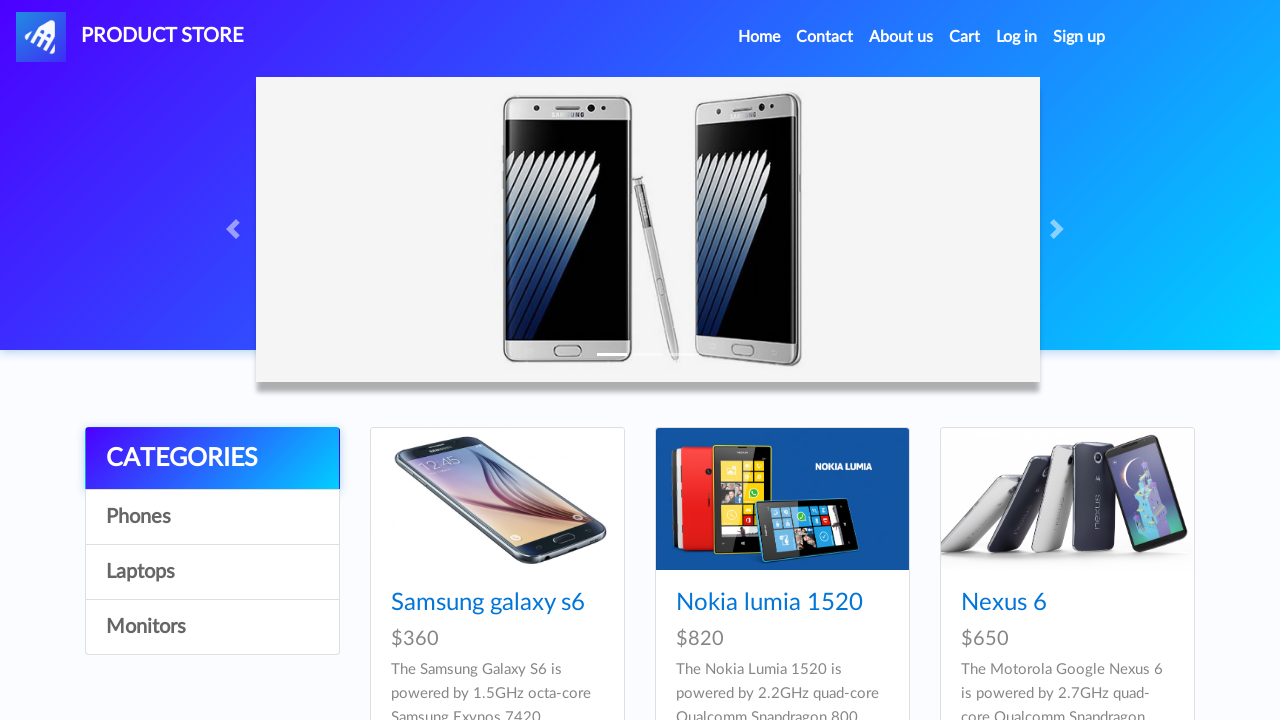

Waited for fourth phone (Galaxy S7) to load
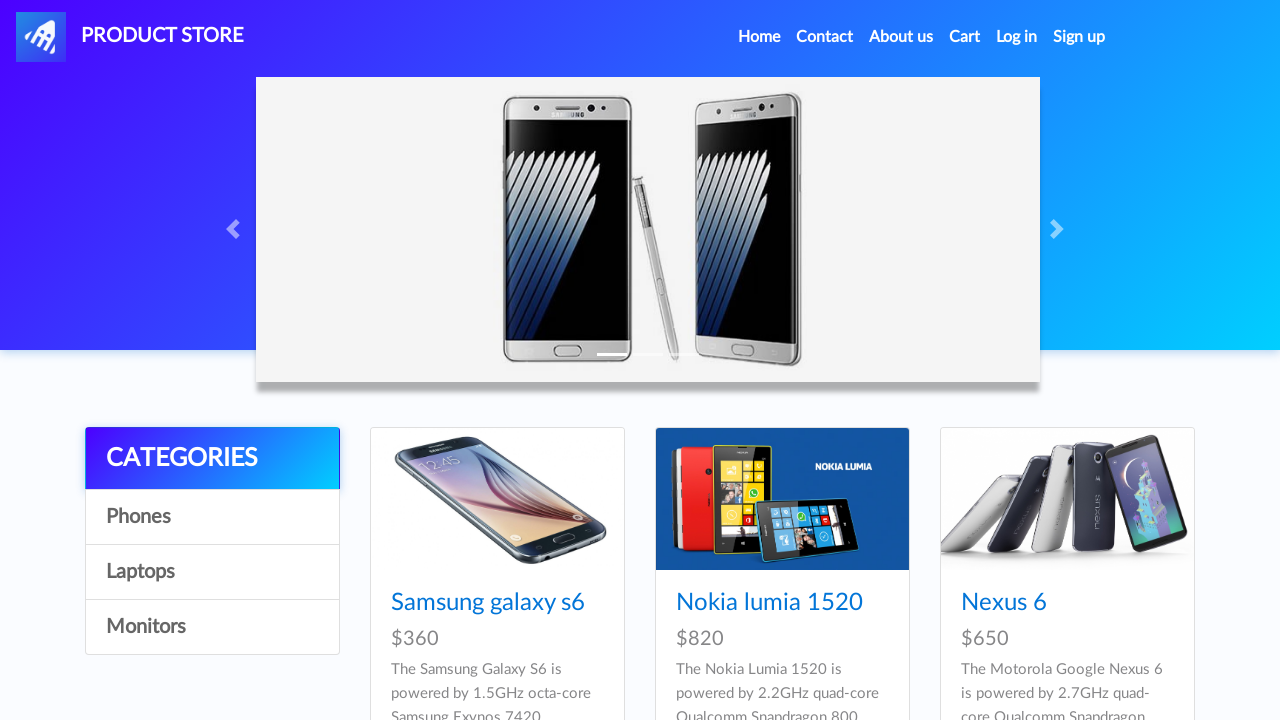

Clicked on Galaxy S7 phone at (488, 361) on #tbodyid > div:nth-child(4) > div > div > h4 > a
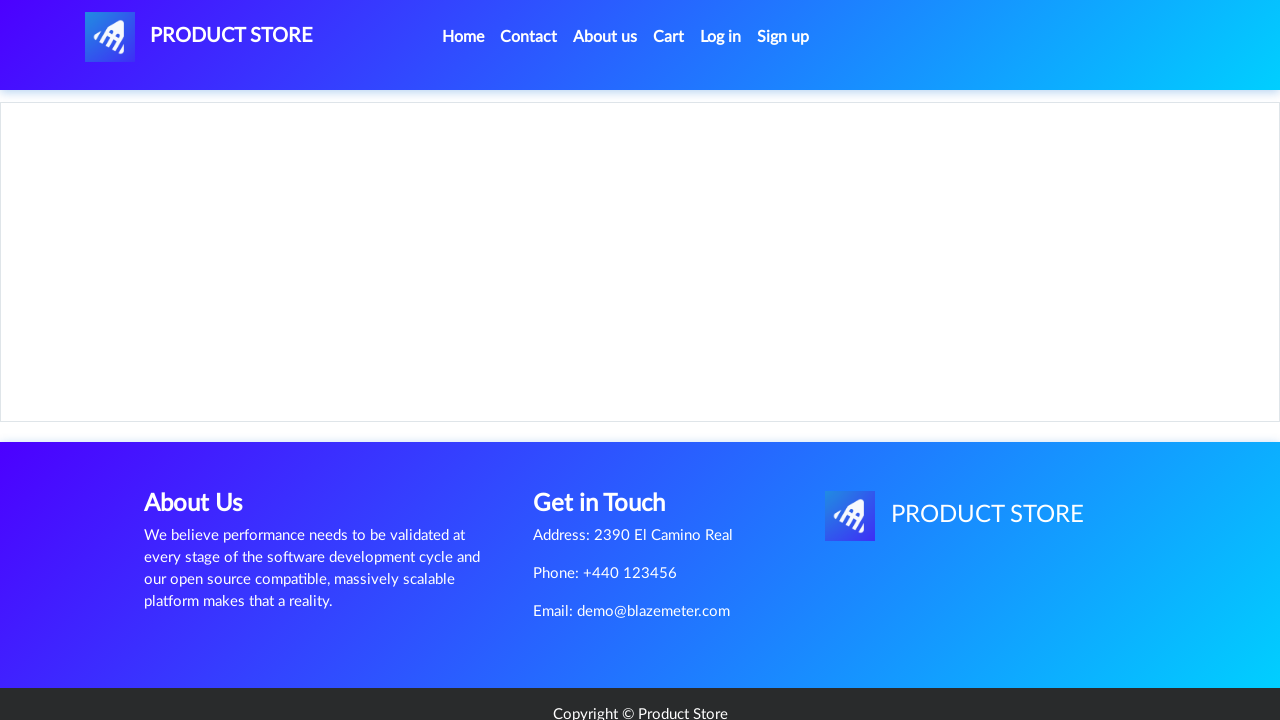

Waited for Add to cart button to load
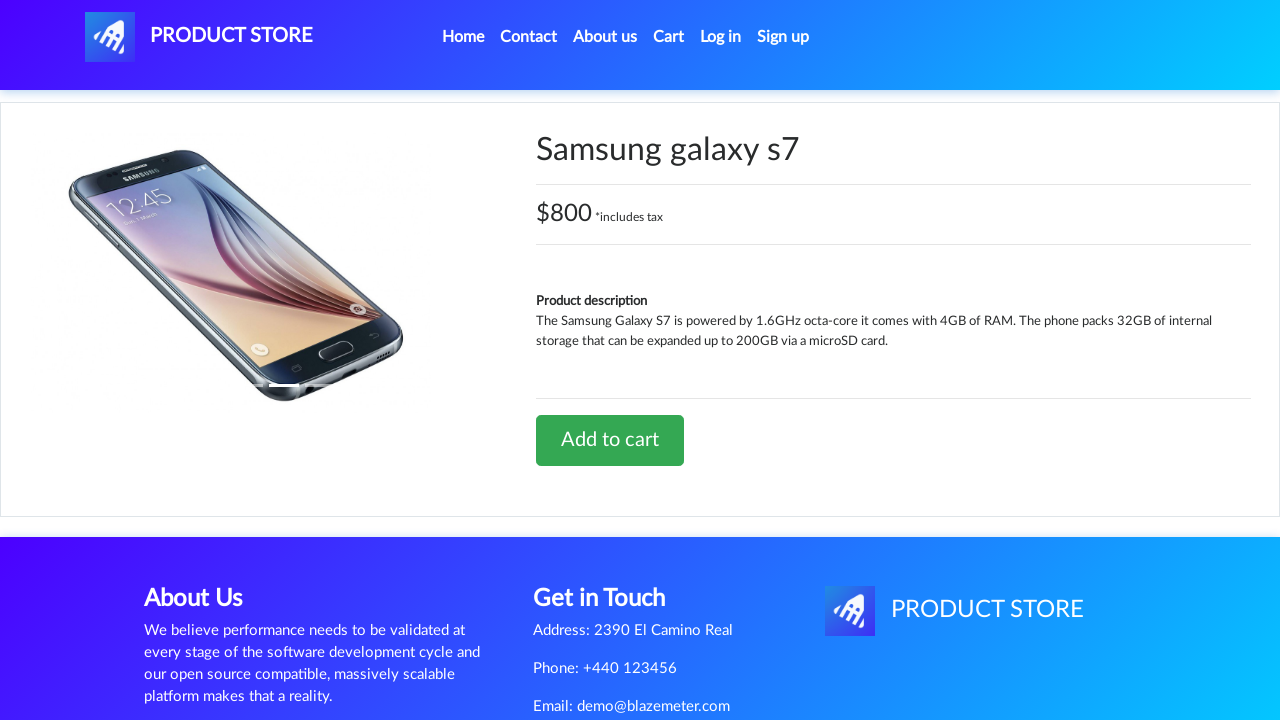

Clicked Add to cart button at (610, 440) on #tbodyid > div.row > div > a
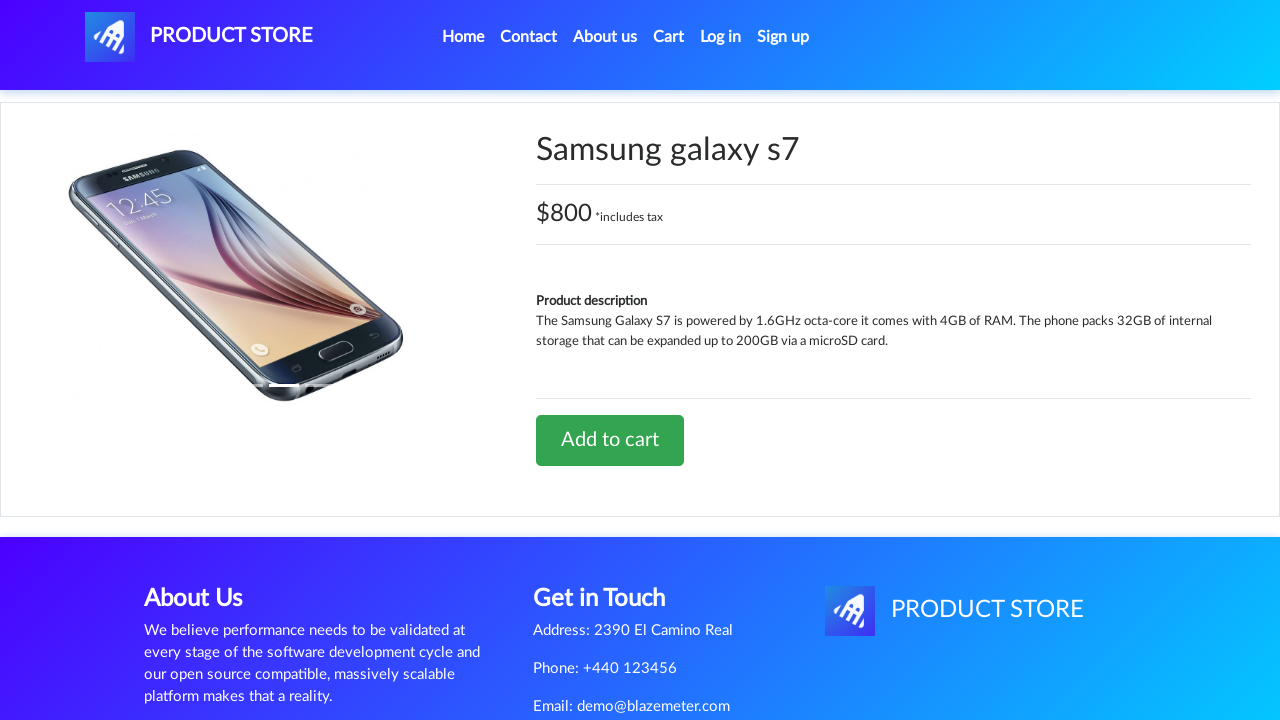

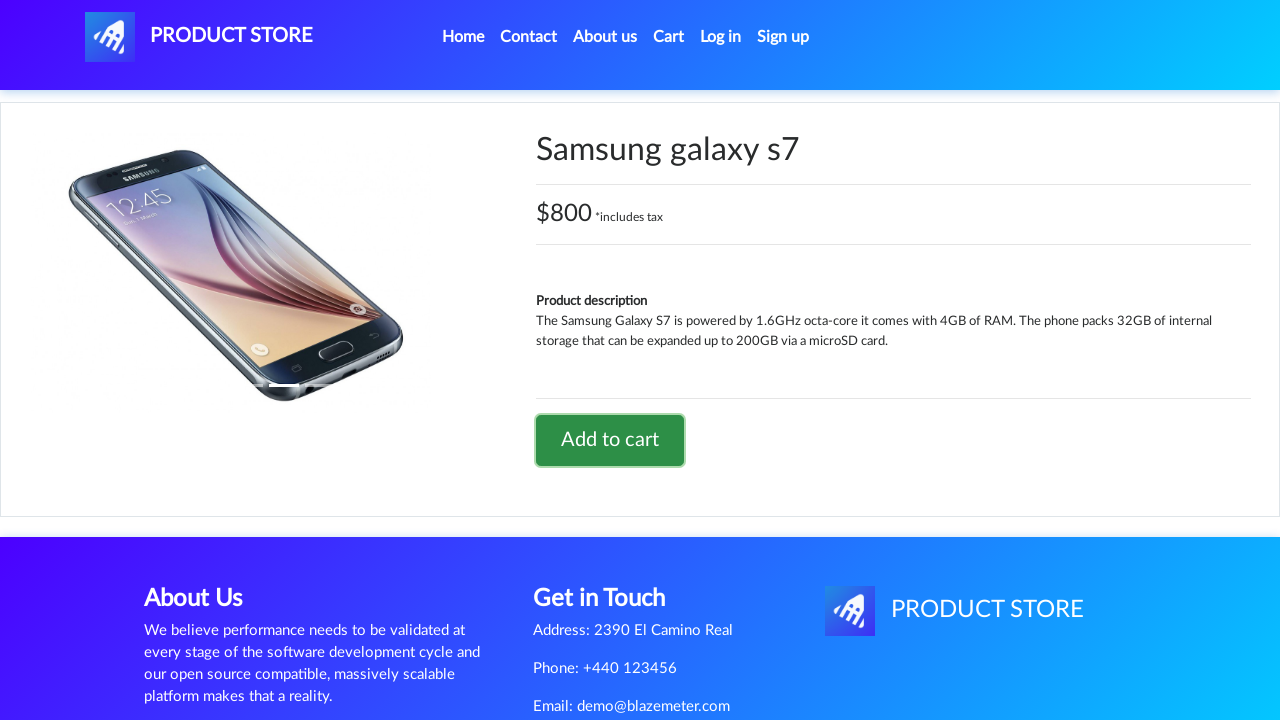